Navigates to Mercury Travels website and verifies that links are present on the page by waiting for anchor elements to load.

Starting URL: https://www.mercurytravels.co.in/

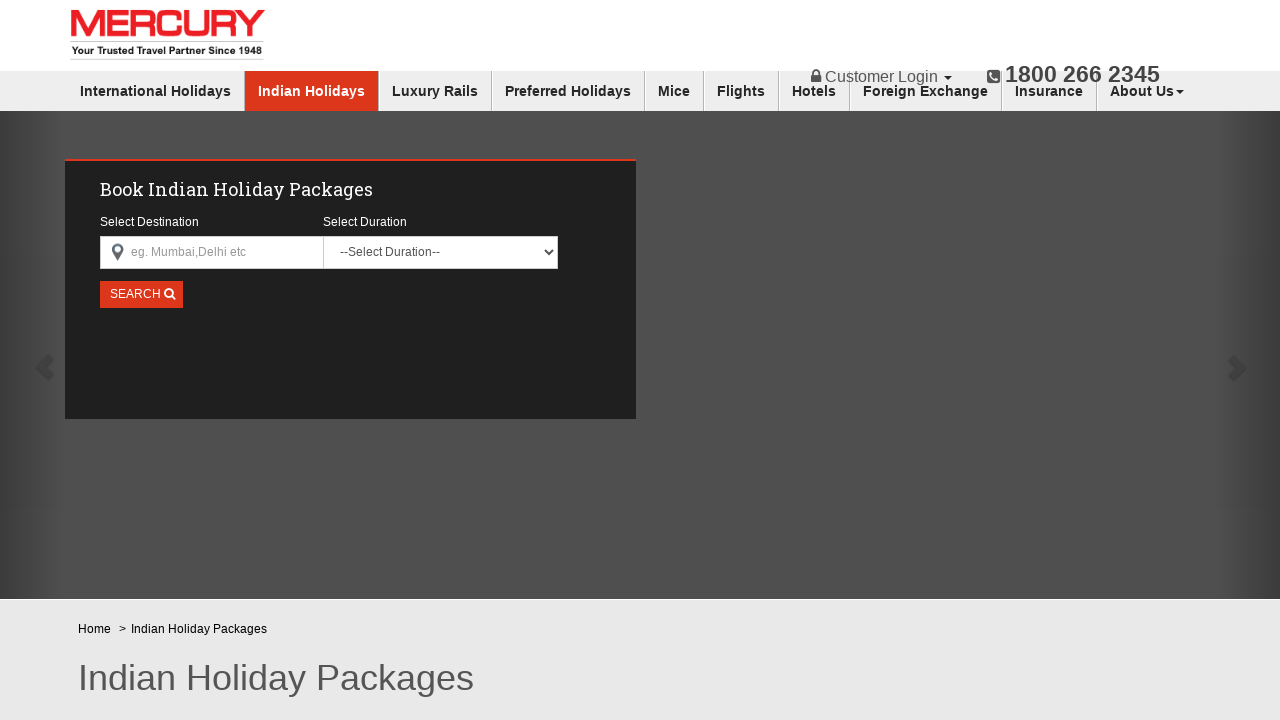

Navigated to Mercury Travels website
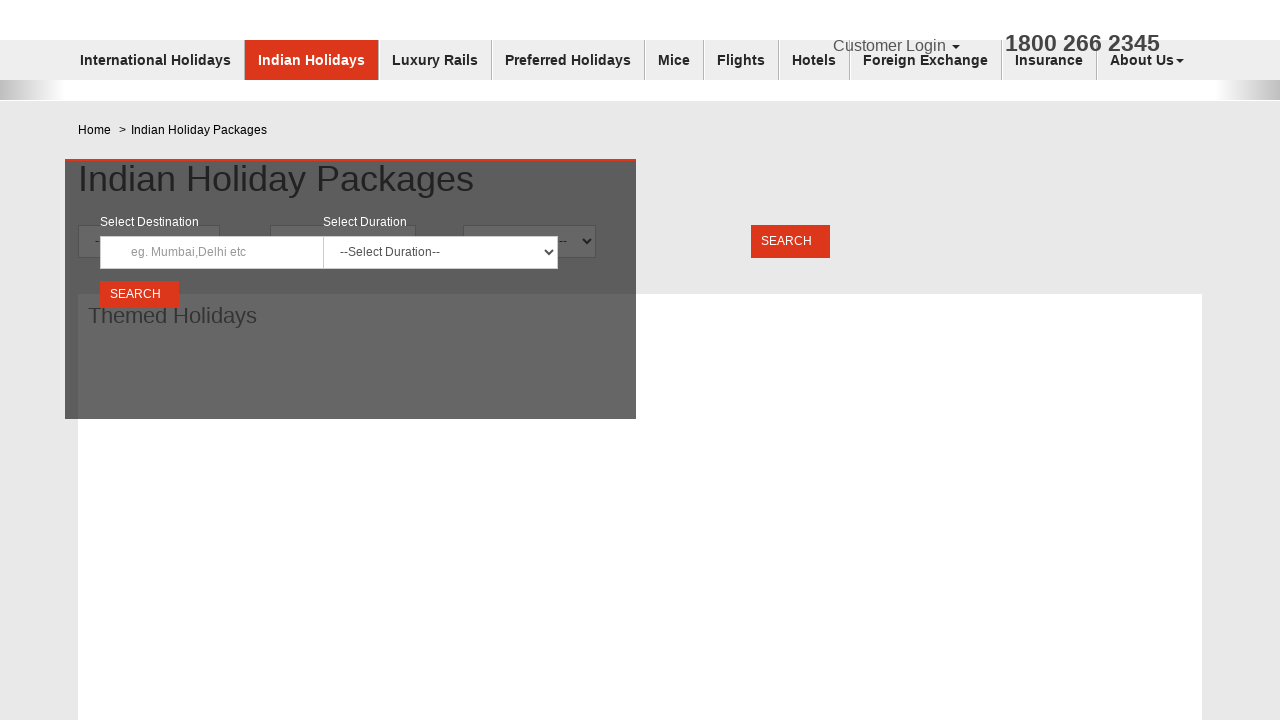

Waited for anchor elements to load on the page
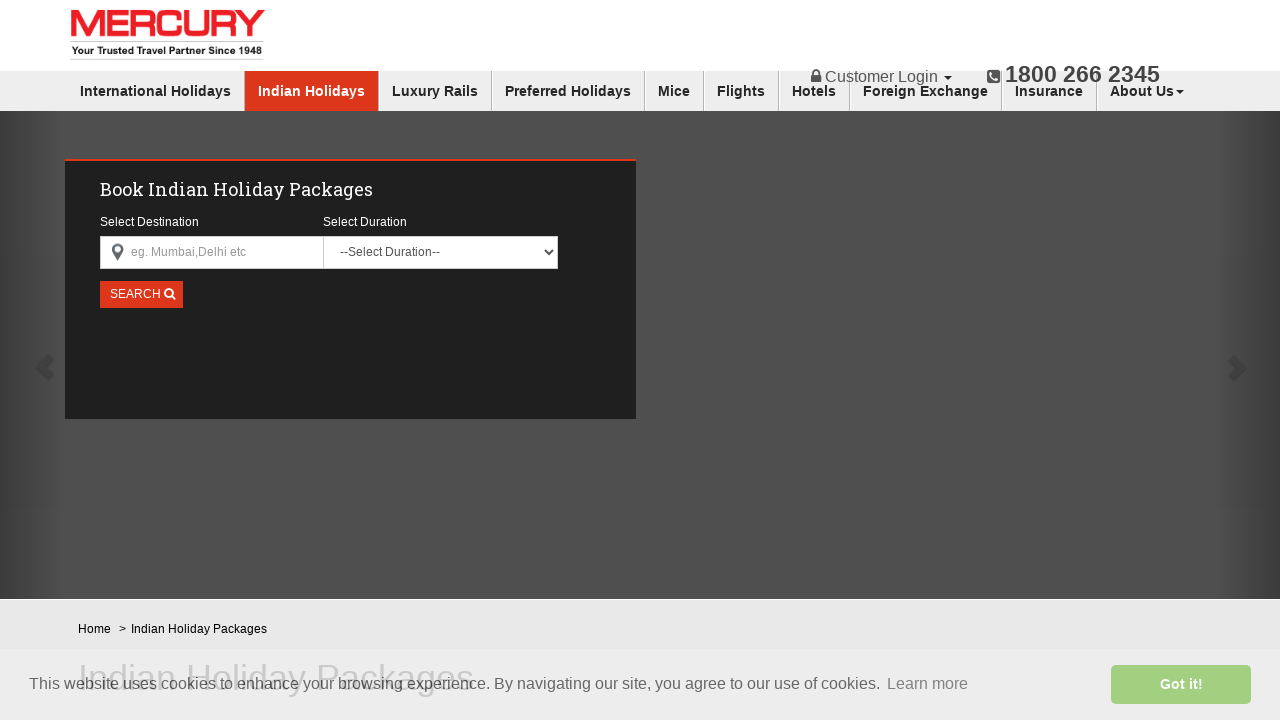

Located all anchor elements on the page
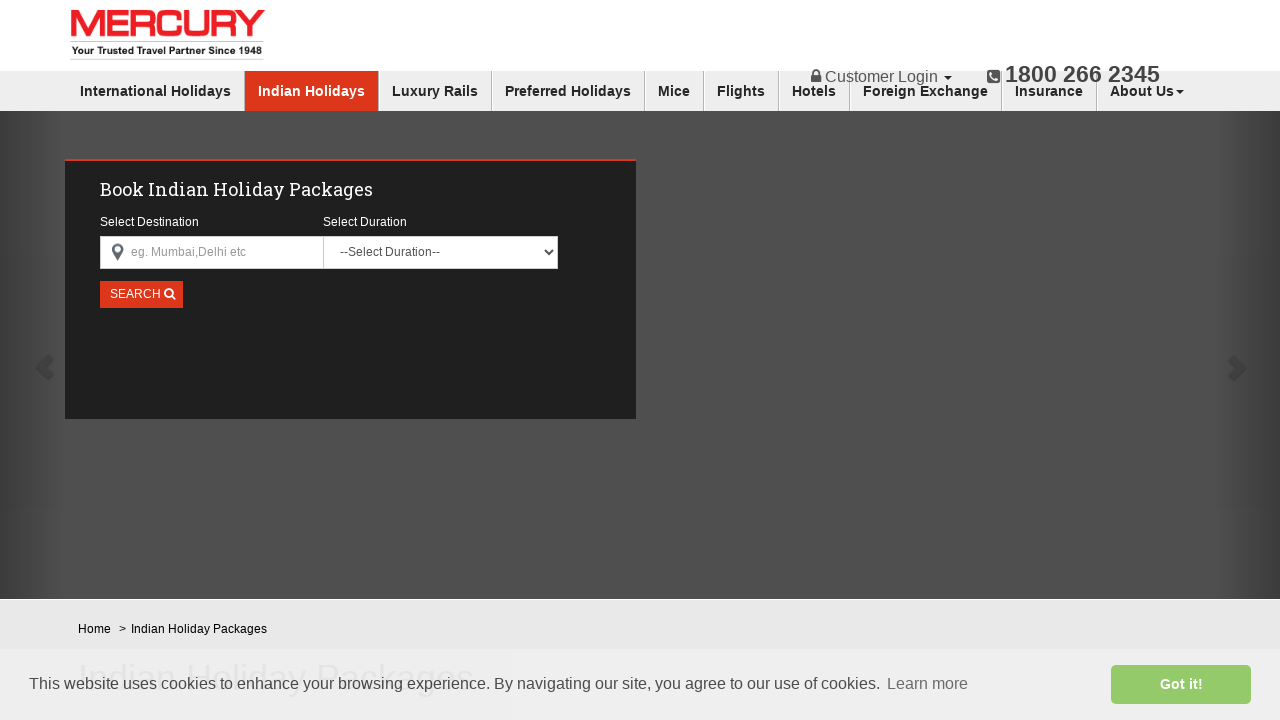

Verified that links are present on the page
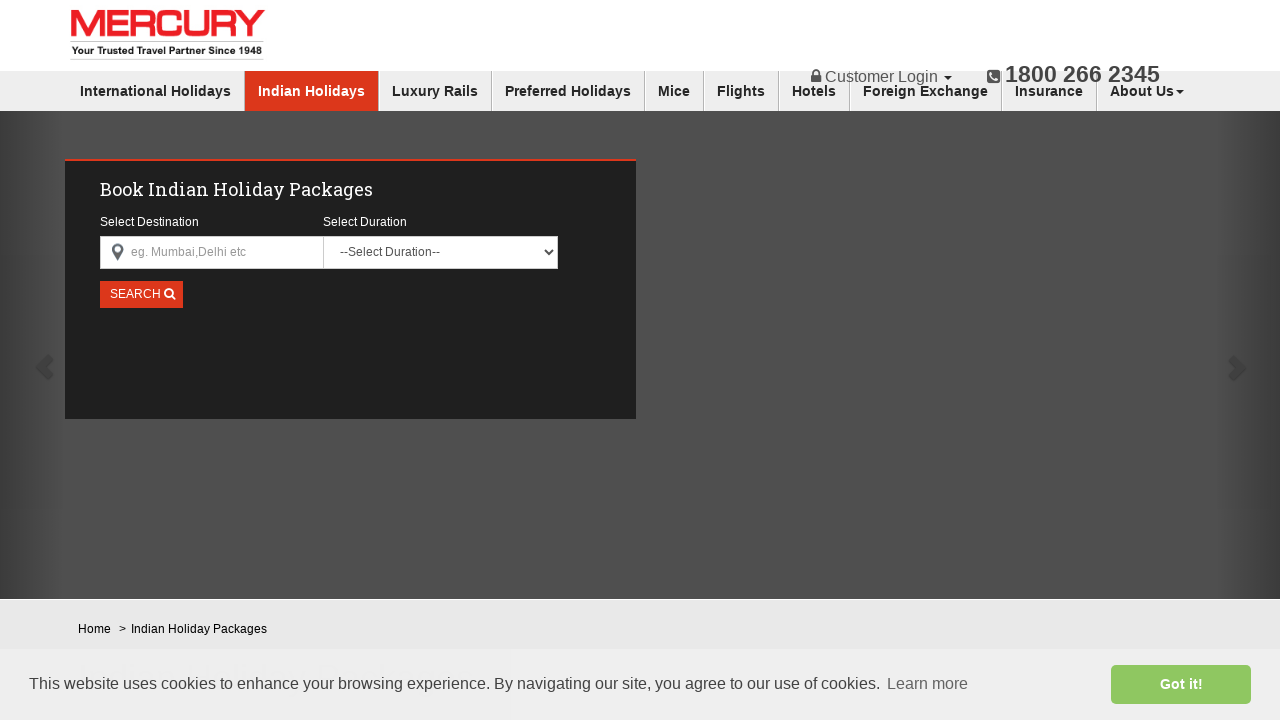

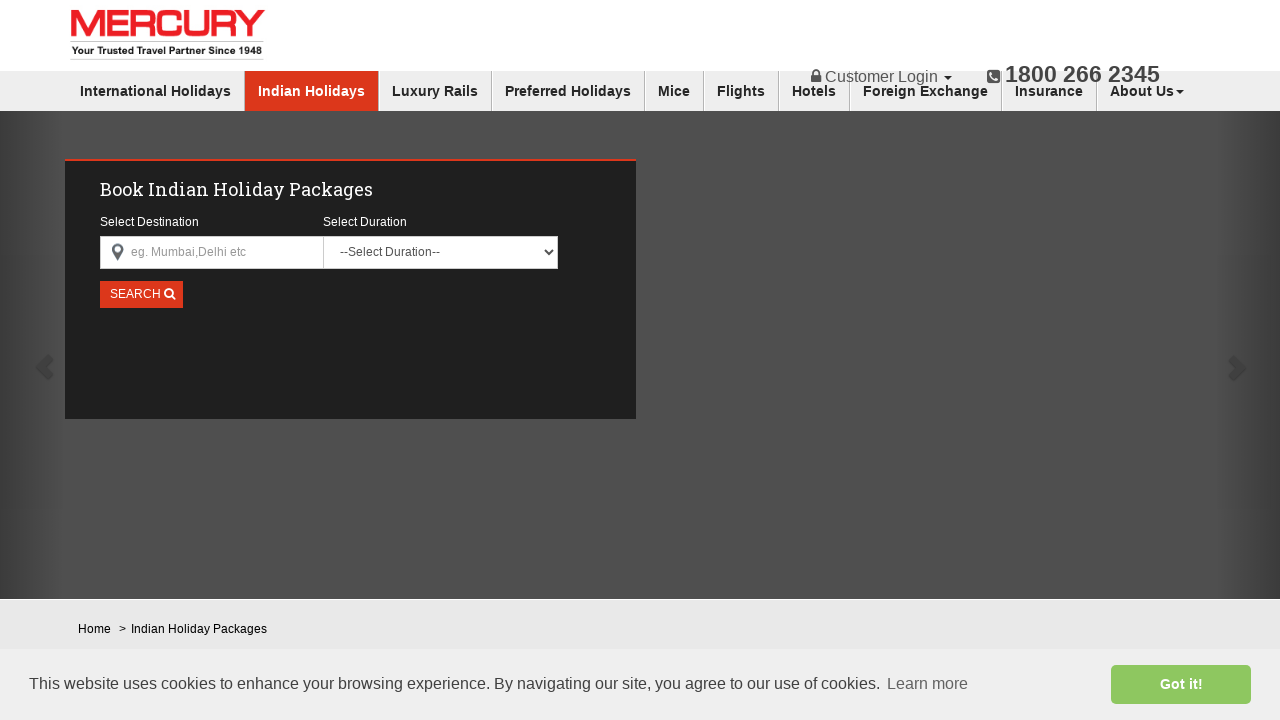